Tests that each arrival book has a description section when clicked

Starting URL: http://practice.automationtesting.in/

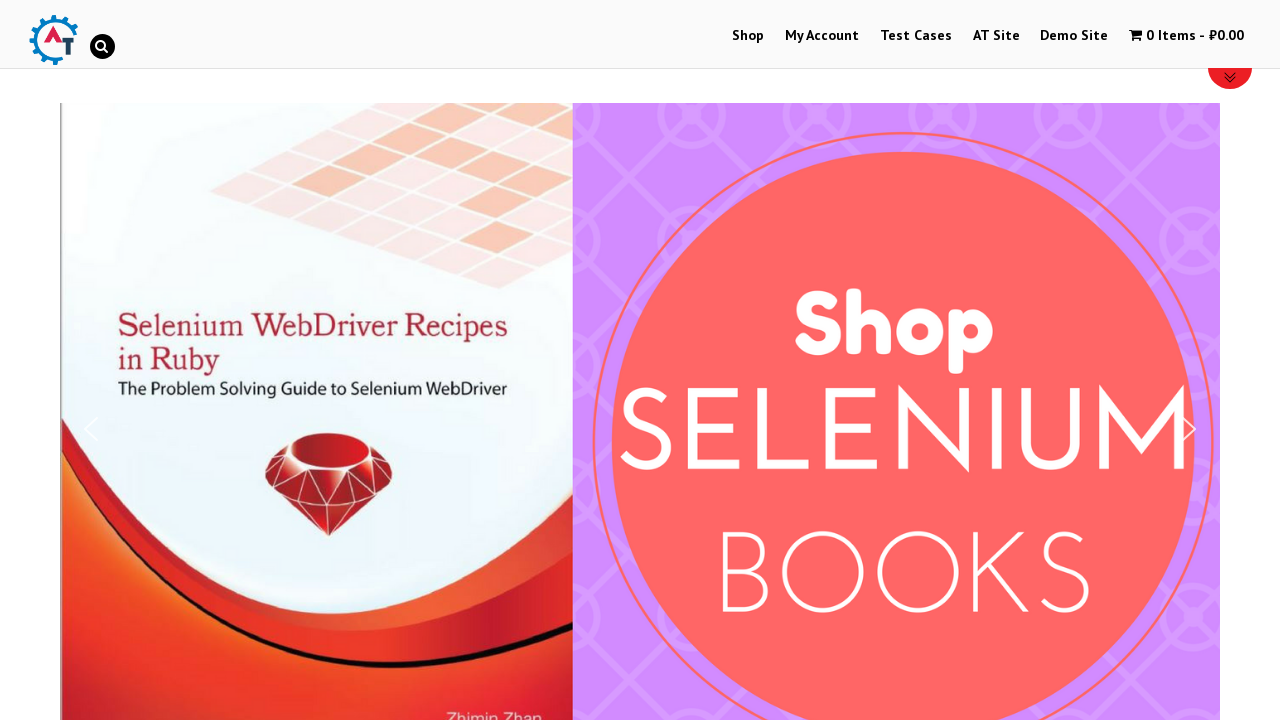

Clicked on Shop menu at (748, 36) on text=Shop
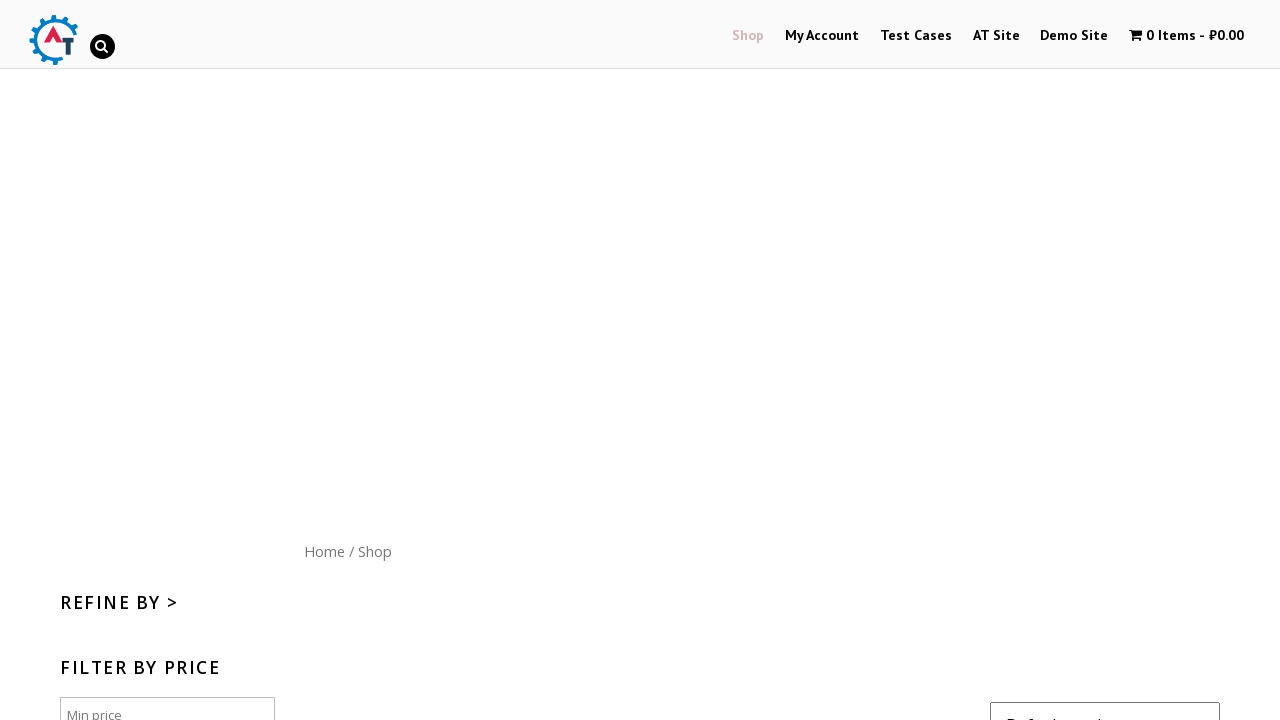

Clicked on Home menu at (324, 551) on text=Home
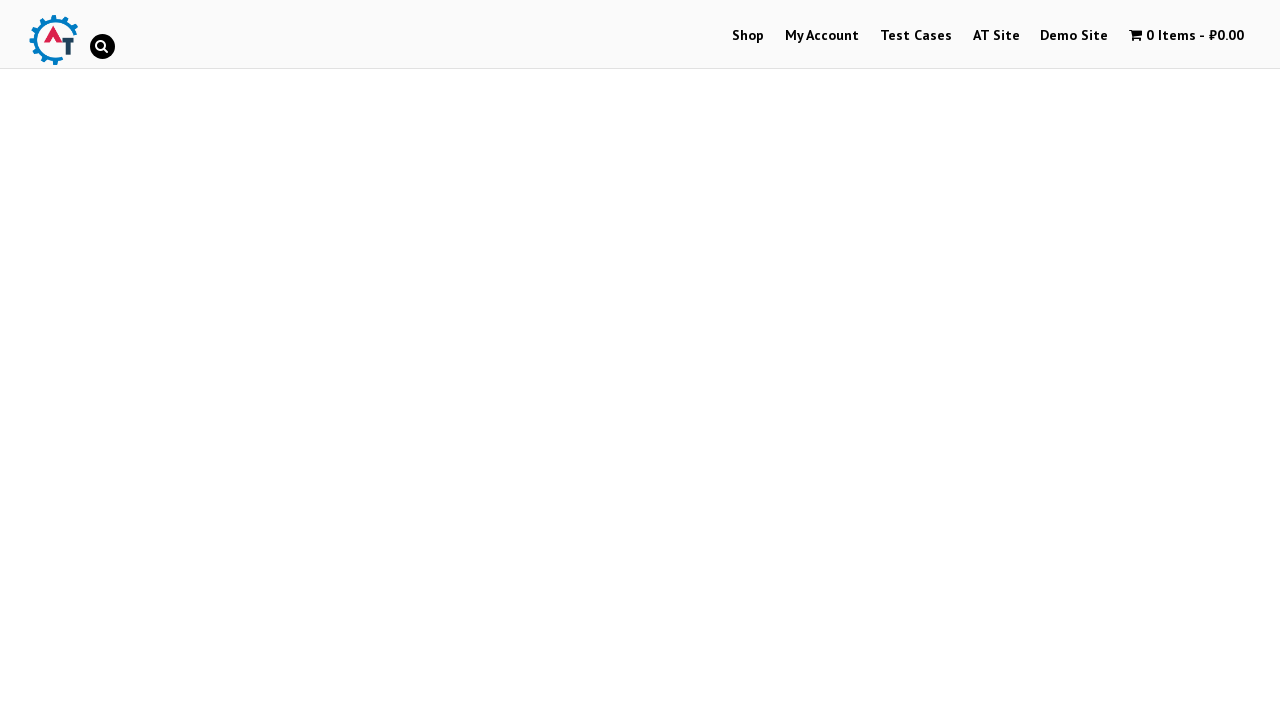

Captured home page URL
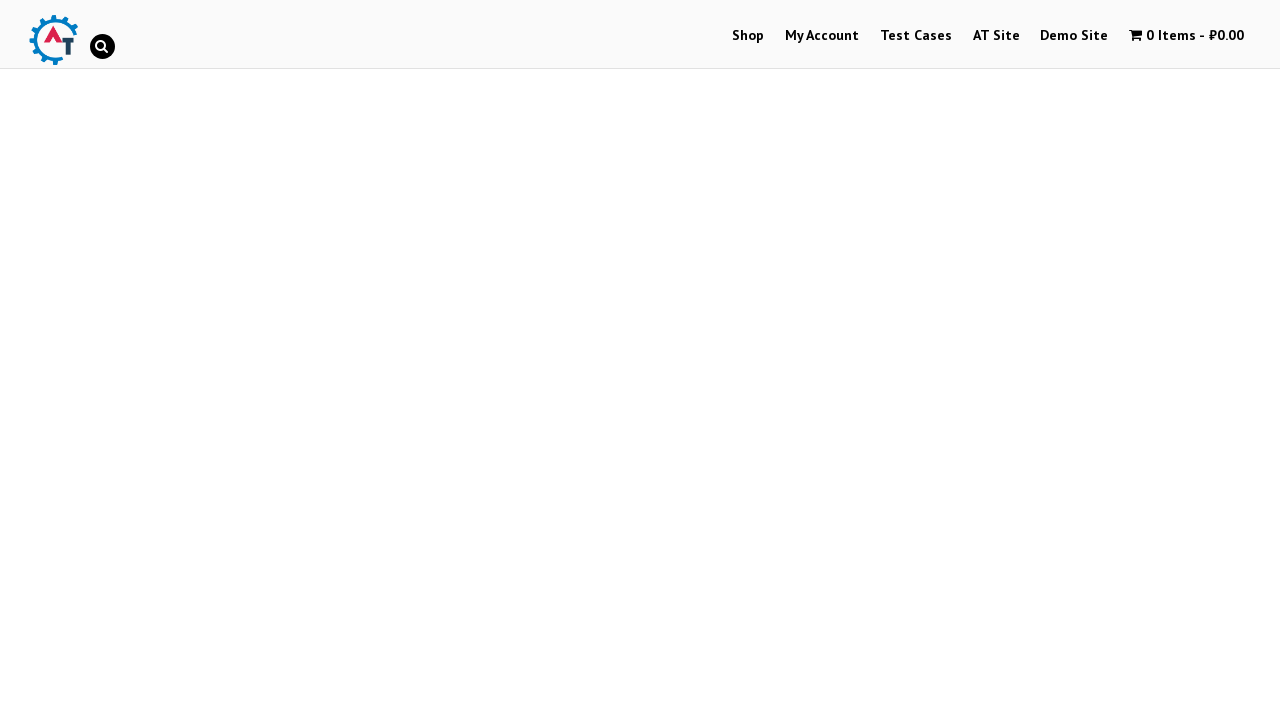

Found 3 arrival book images
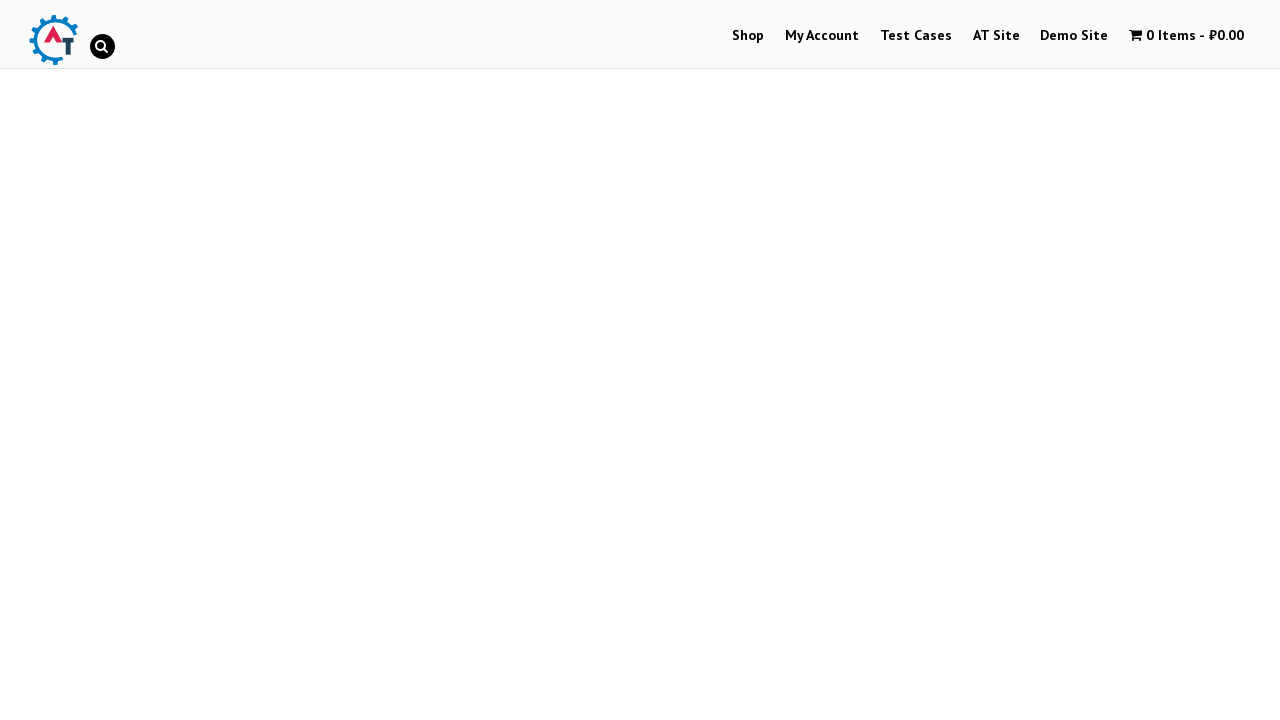

Clicked on arrival book 1 at (241, 361) on .woocommerce .products li img >> nth=0
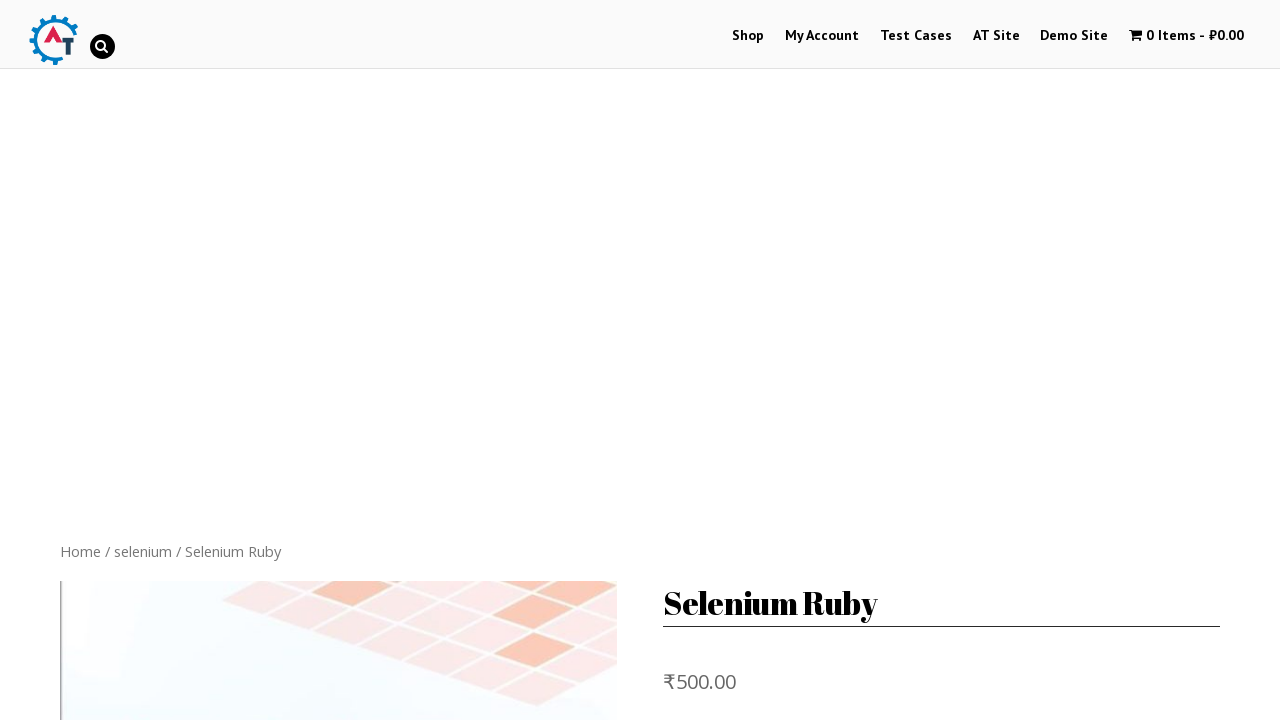

Verified navigation to product page for book 1
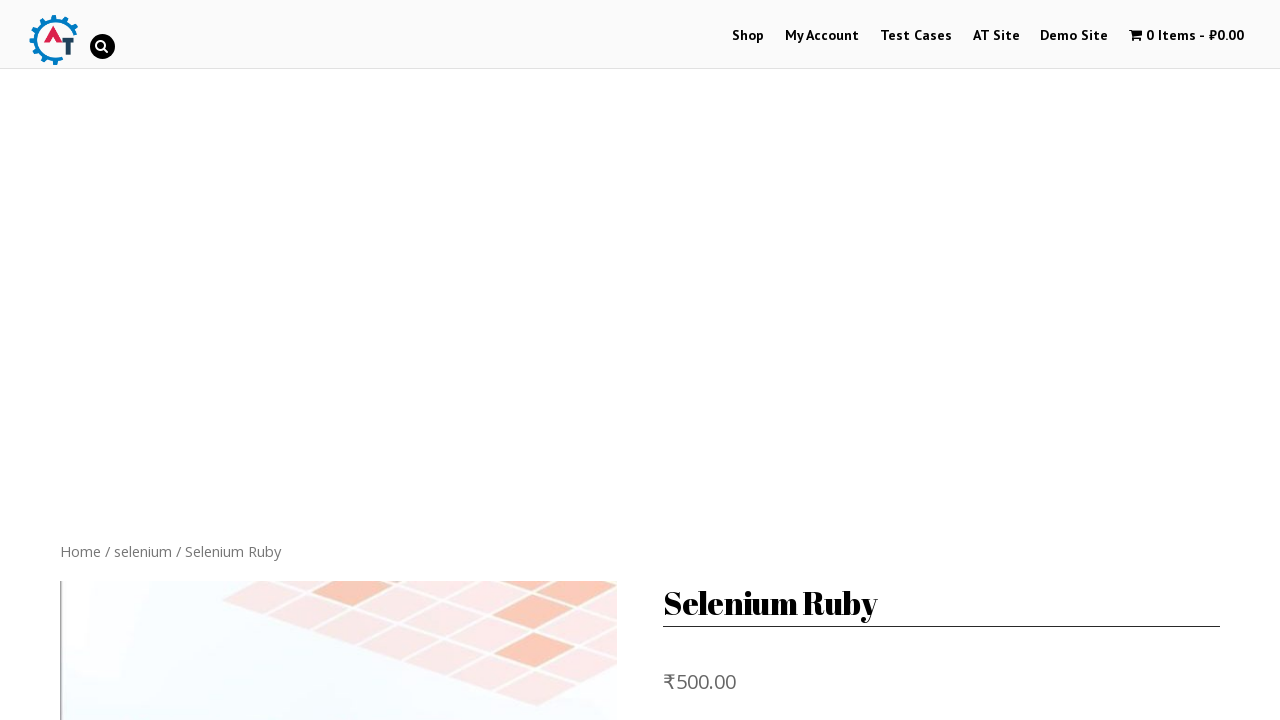

Verified description section exists for book 1
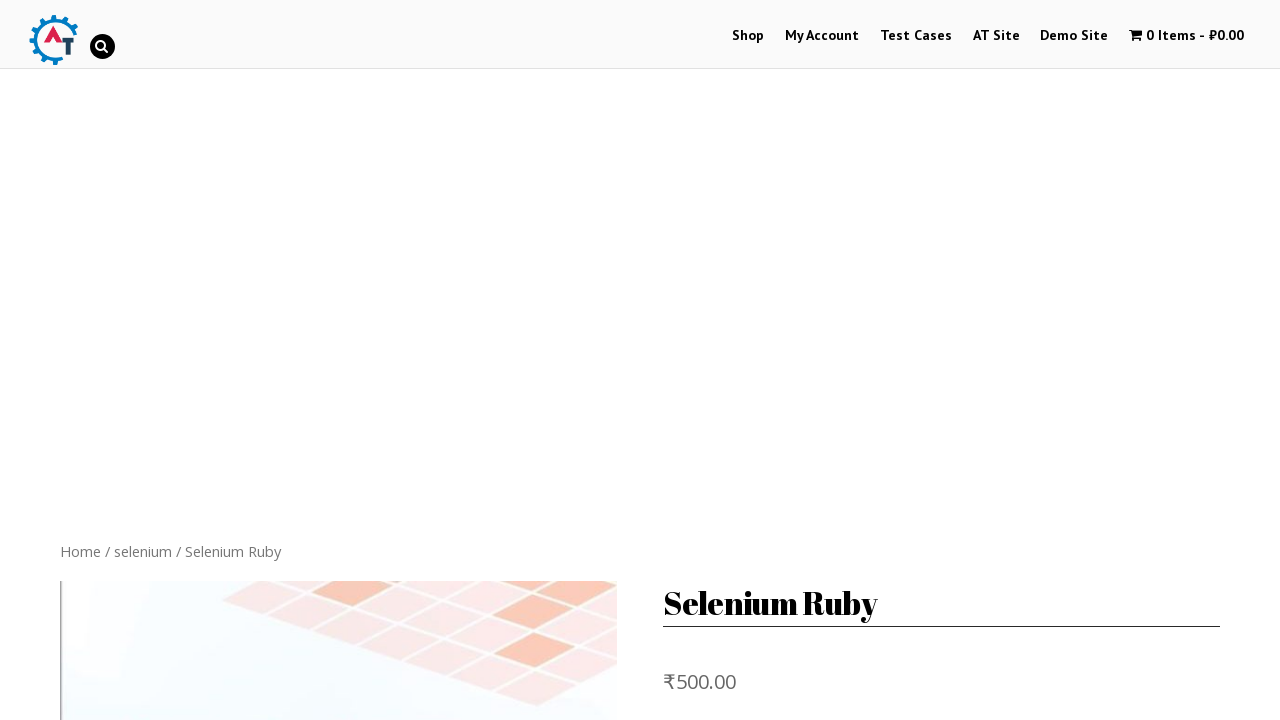

Navigated back to home page after viewing book 1
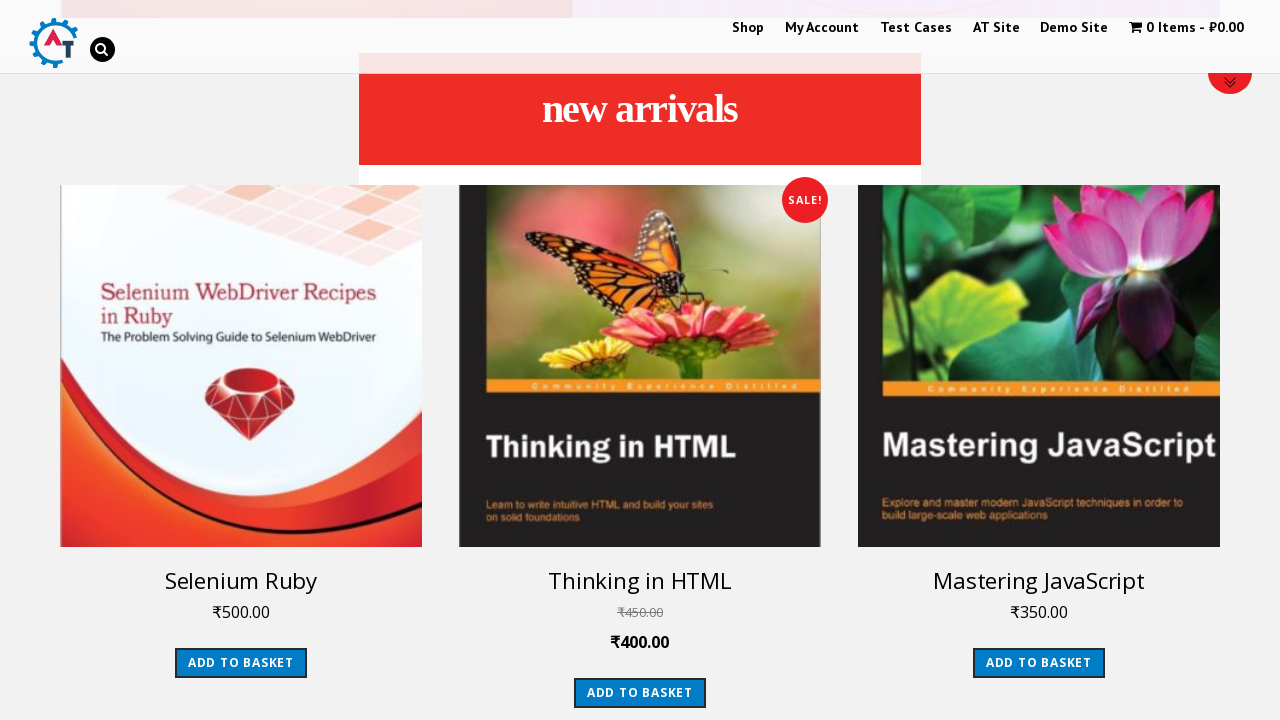

Clicked on arrival book 2 at (640, 366) on .woocommerce .products li img >> nth=1
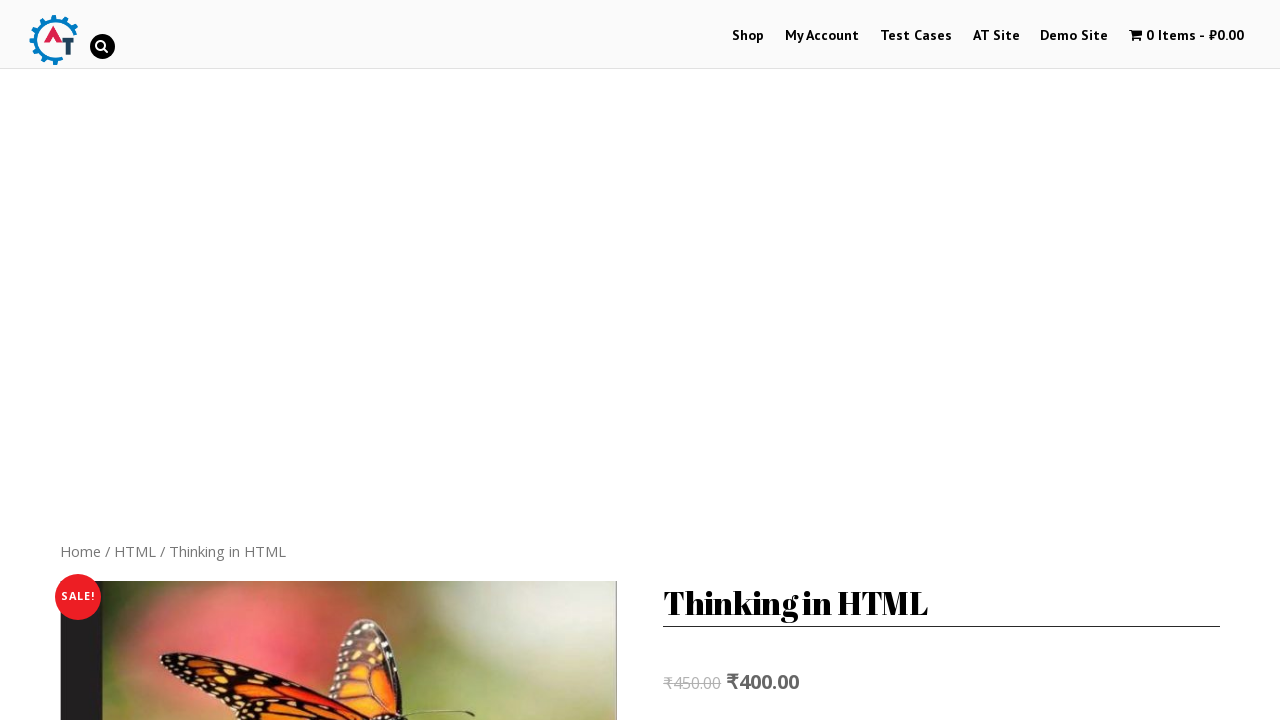

Verified navigation to product page for book 2
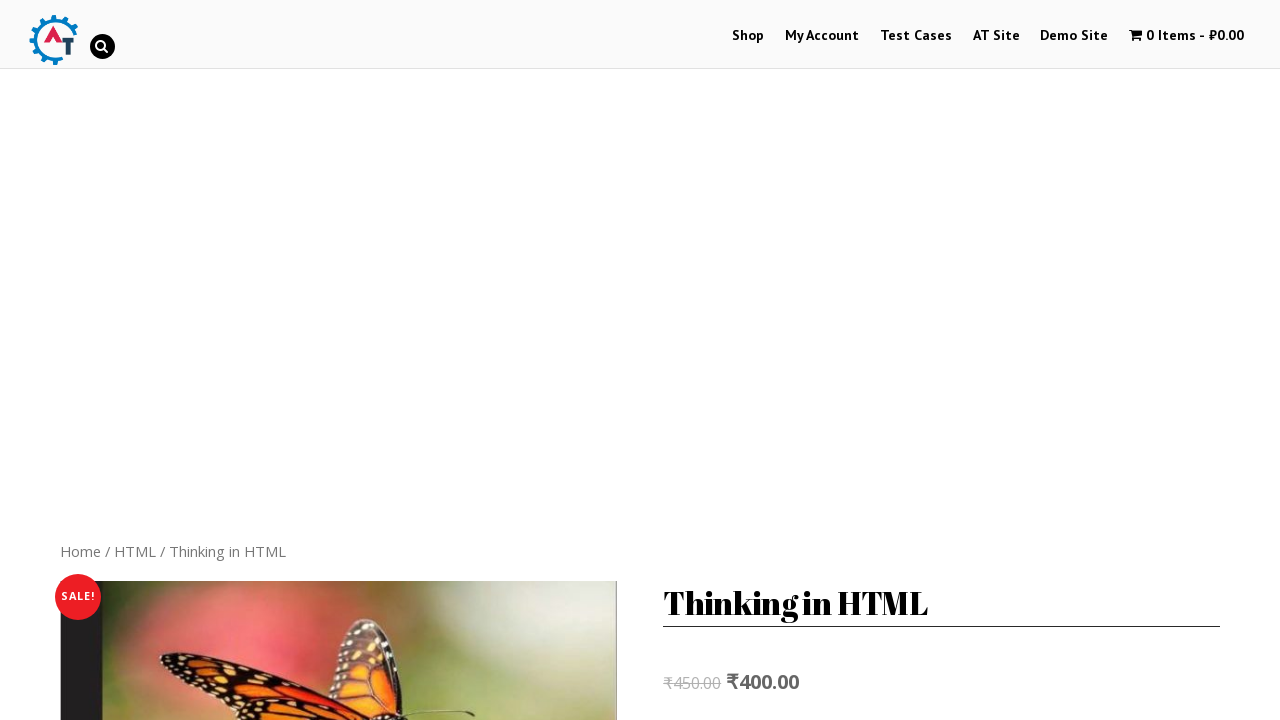

Verified description section exists for book 2
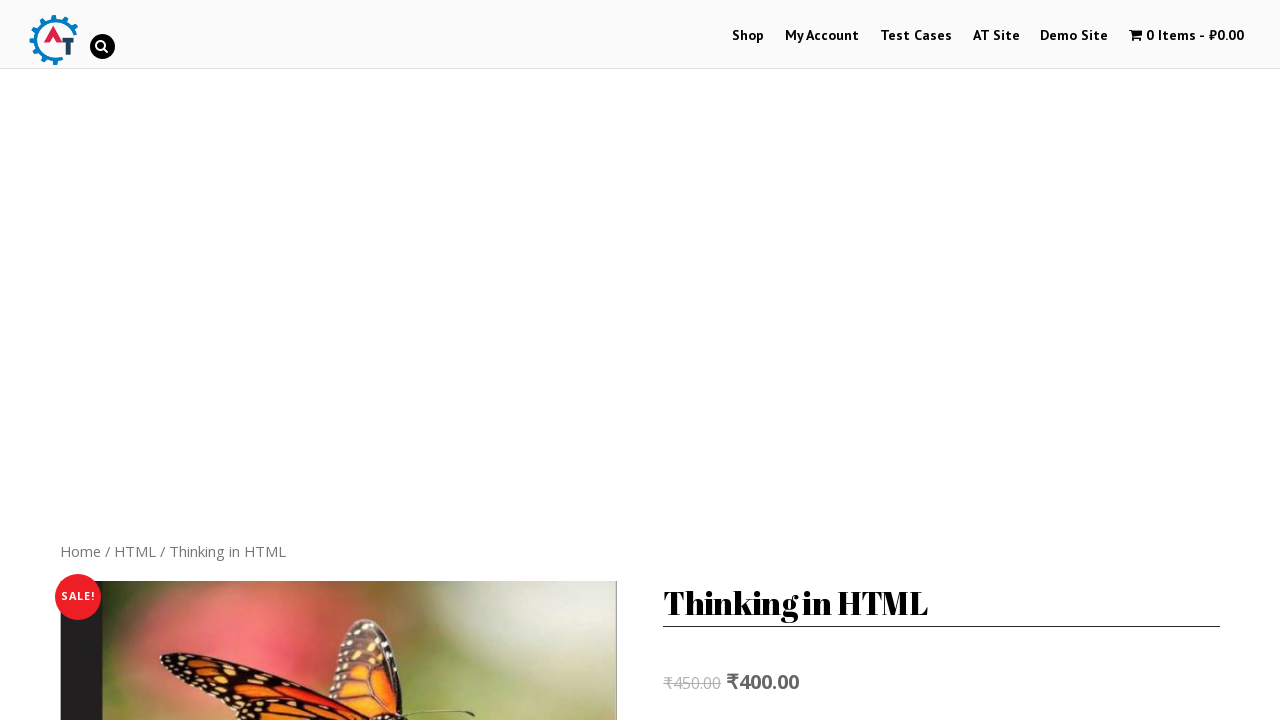

Navigated back to home page after viewing book 2
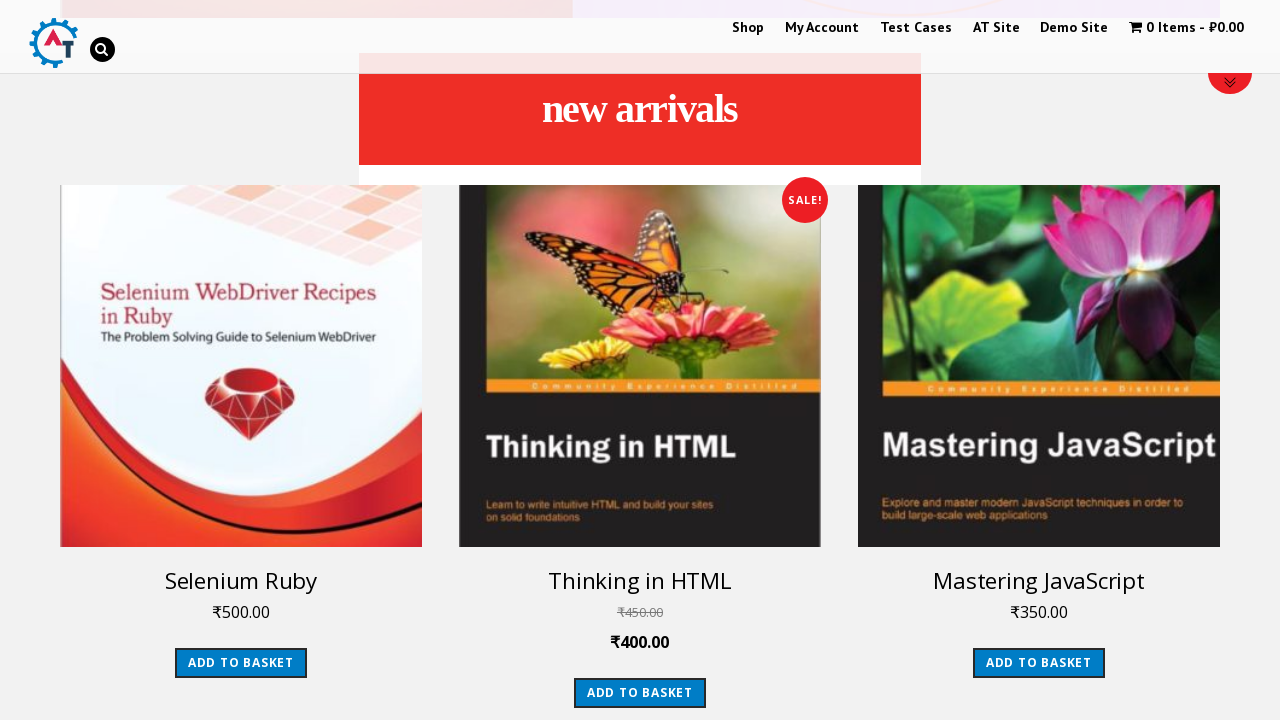

Clicked on arrival book 3 at (1039, 366) on .woocommerce .products li img >> nth=2
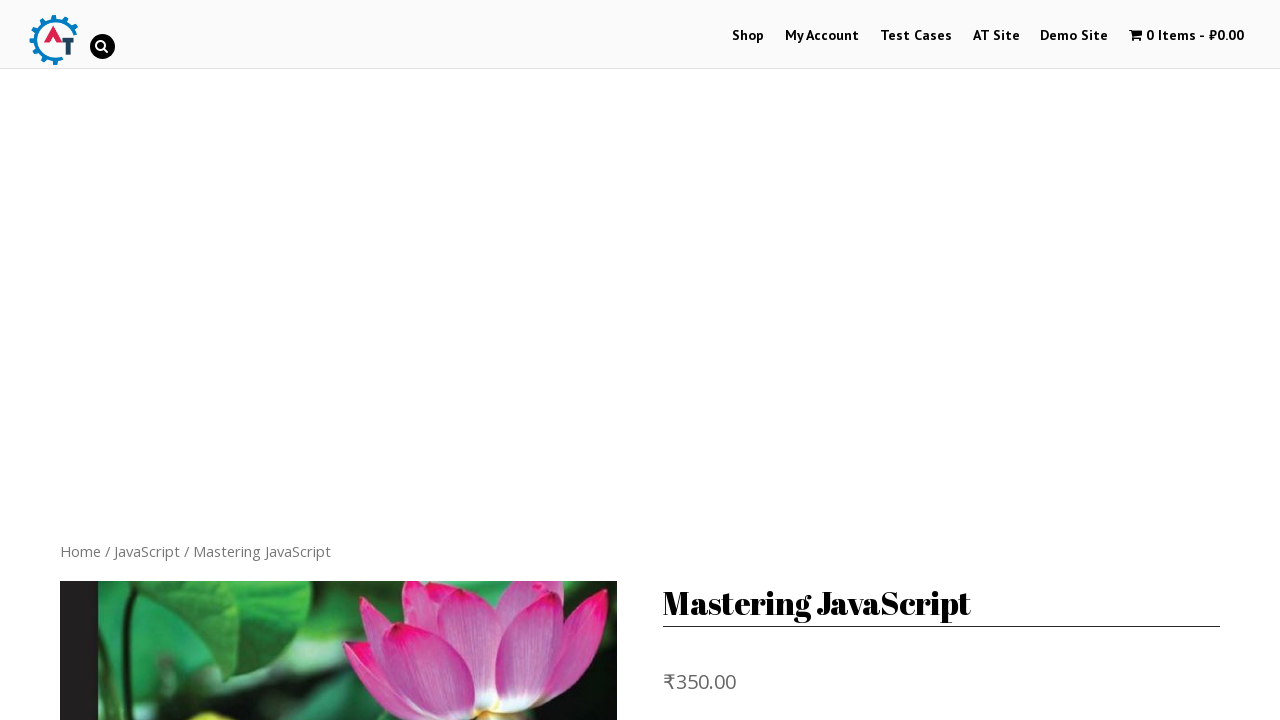

Verified navigation to product page for book 3
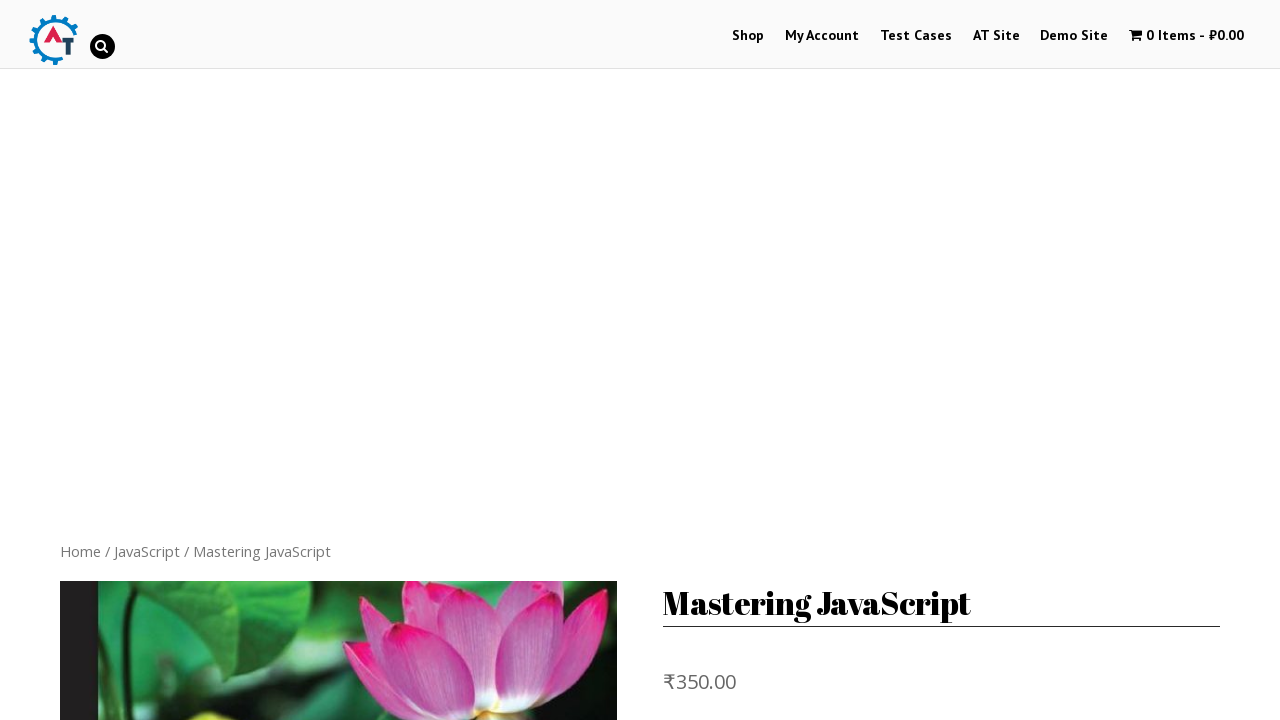

Verified description section exists for book 3
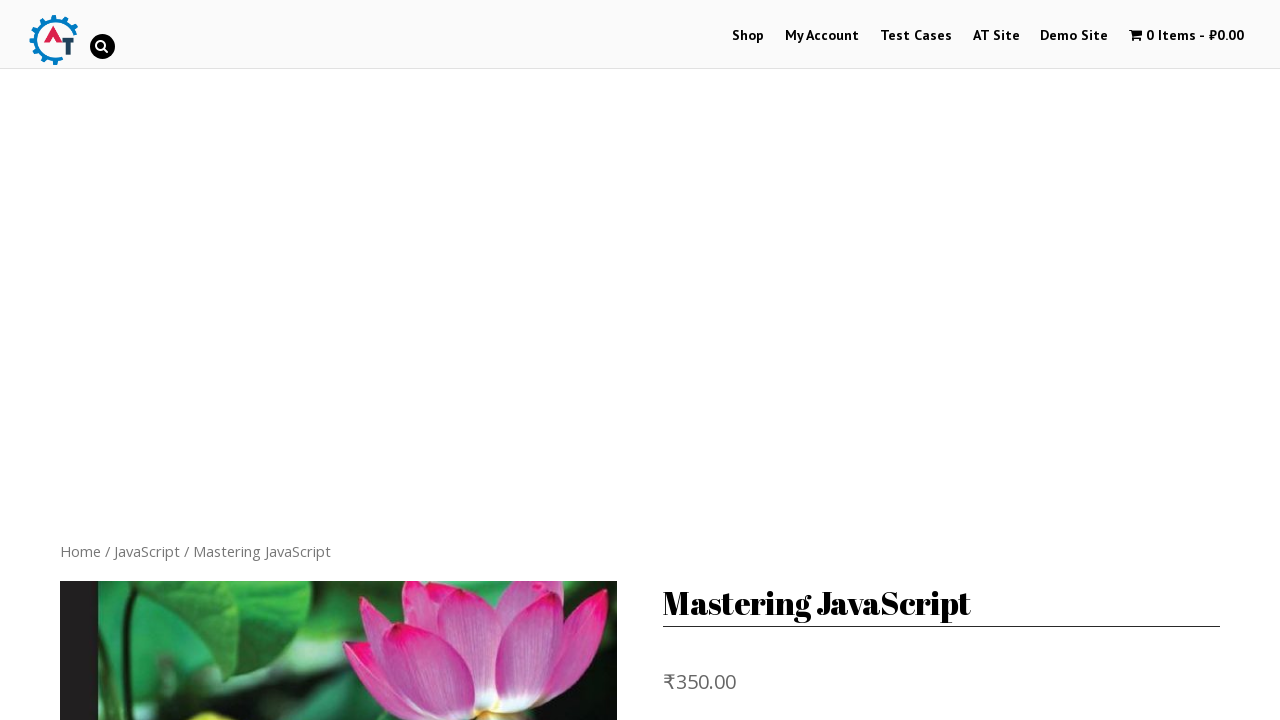

Navigated back to home page after viewing book 3
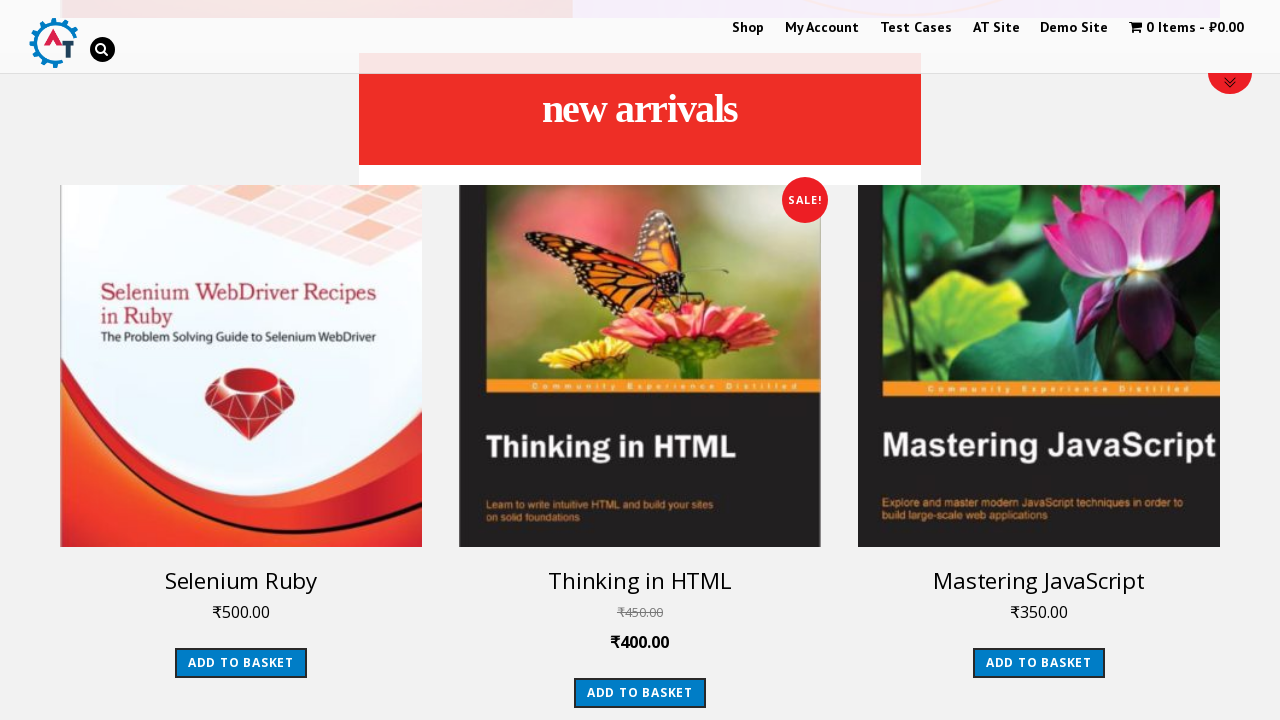

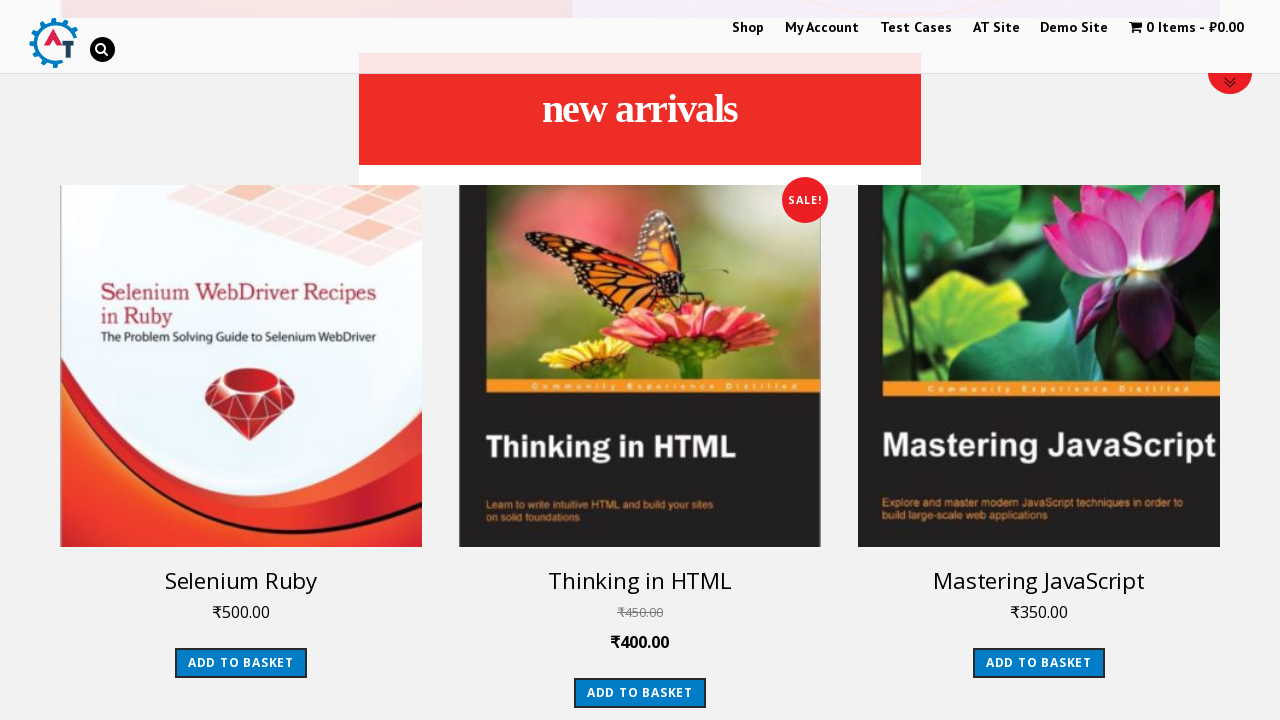